Tests entering text in a JavaScript prompt but dismissing it, verifying null is displayed

Starting URL: https://the-internet.herokuapp.com/javascript_alerts

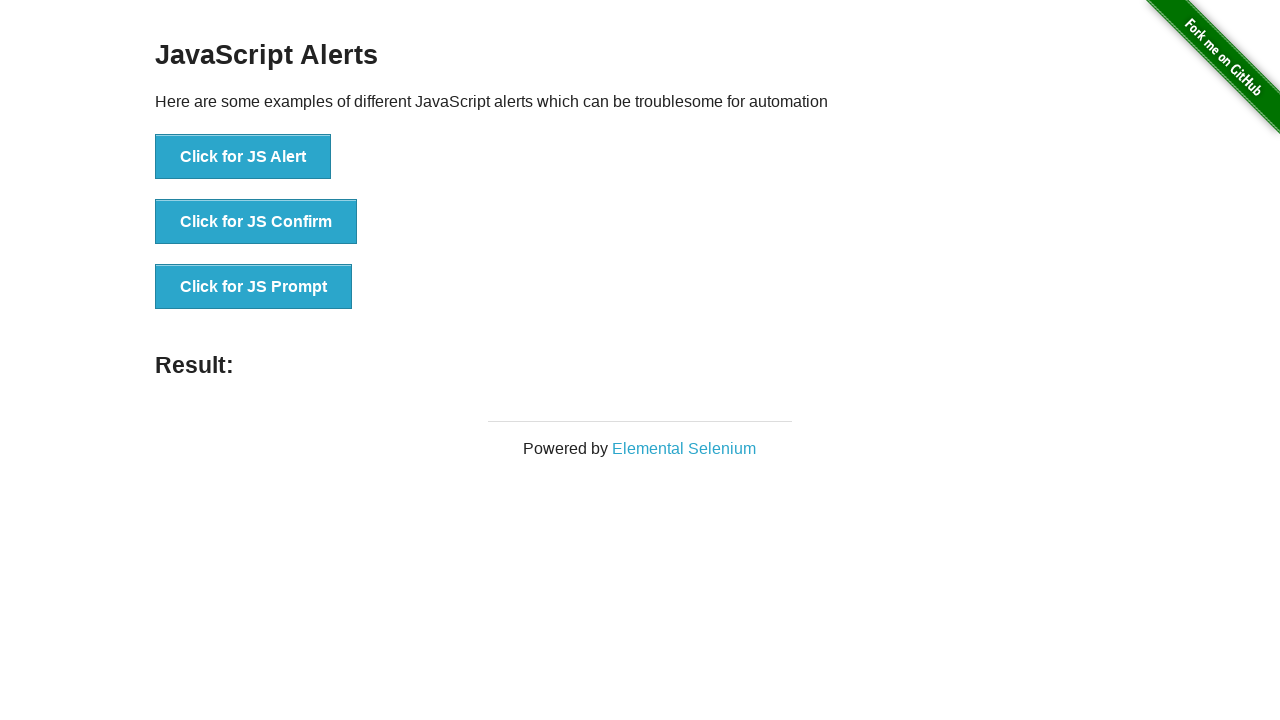

Set up dialog handler to dismiss prompt
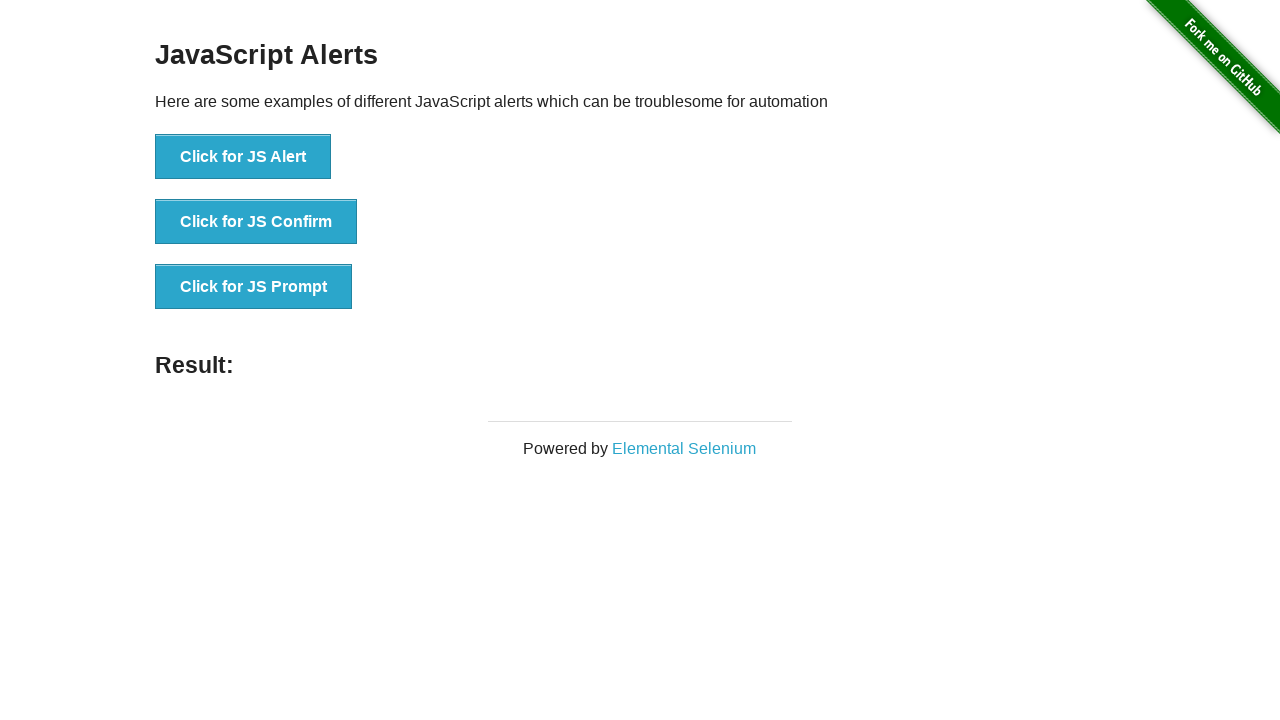

Clicked JS Prompt button at (254, 287) on text="Click for JS Prompt"
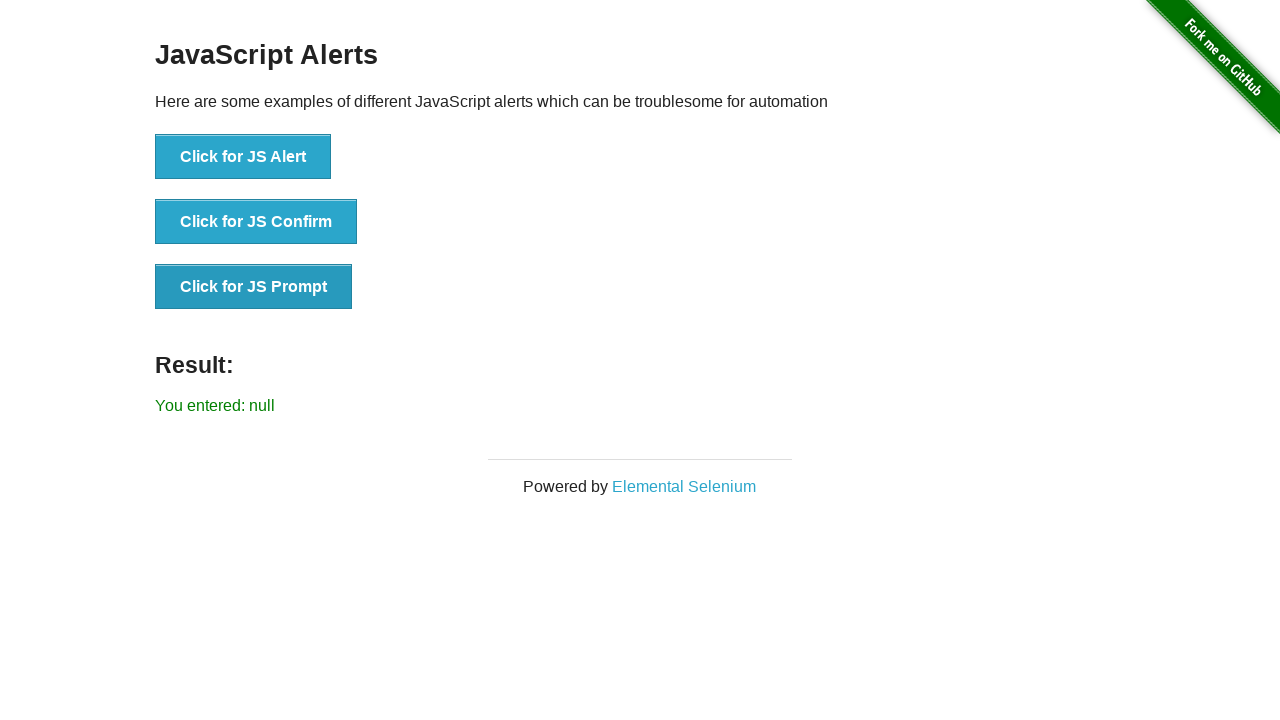

Retrieved result text from page
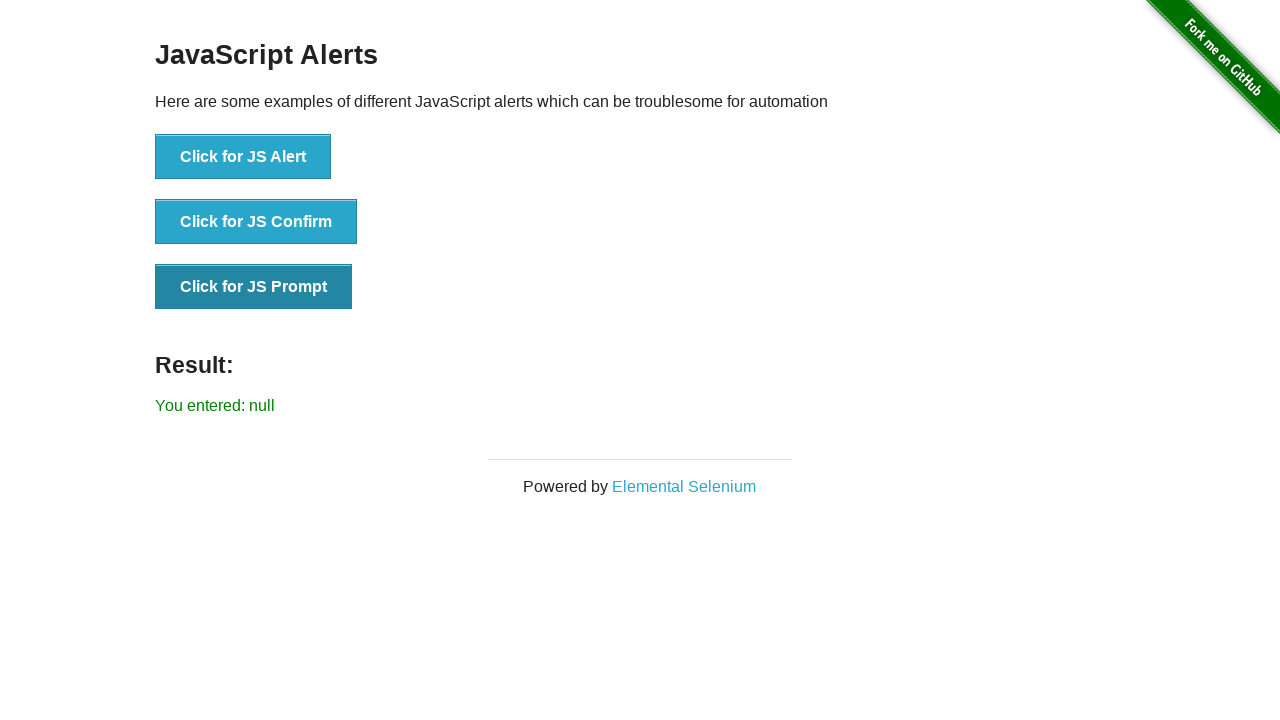

Verified result text equals 'You entered: null'
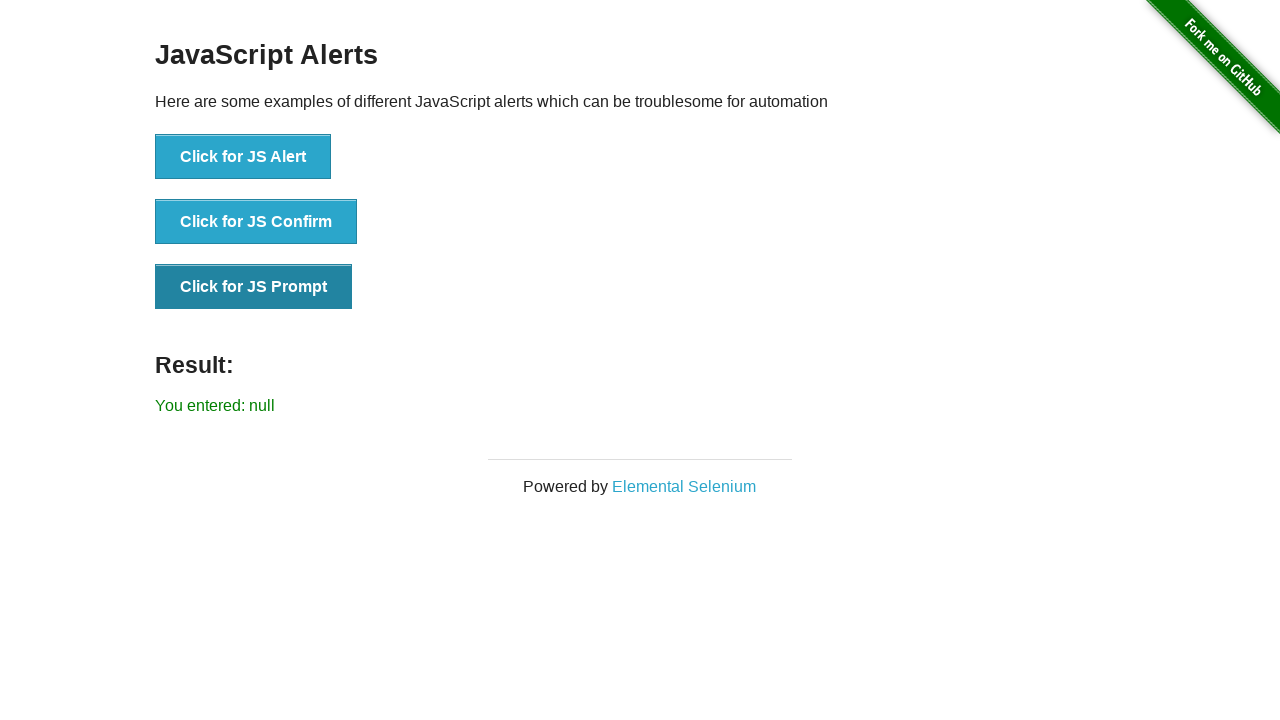

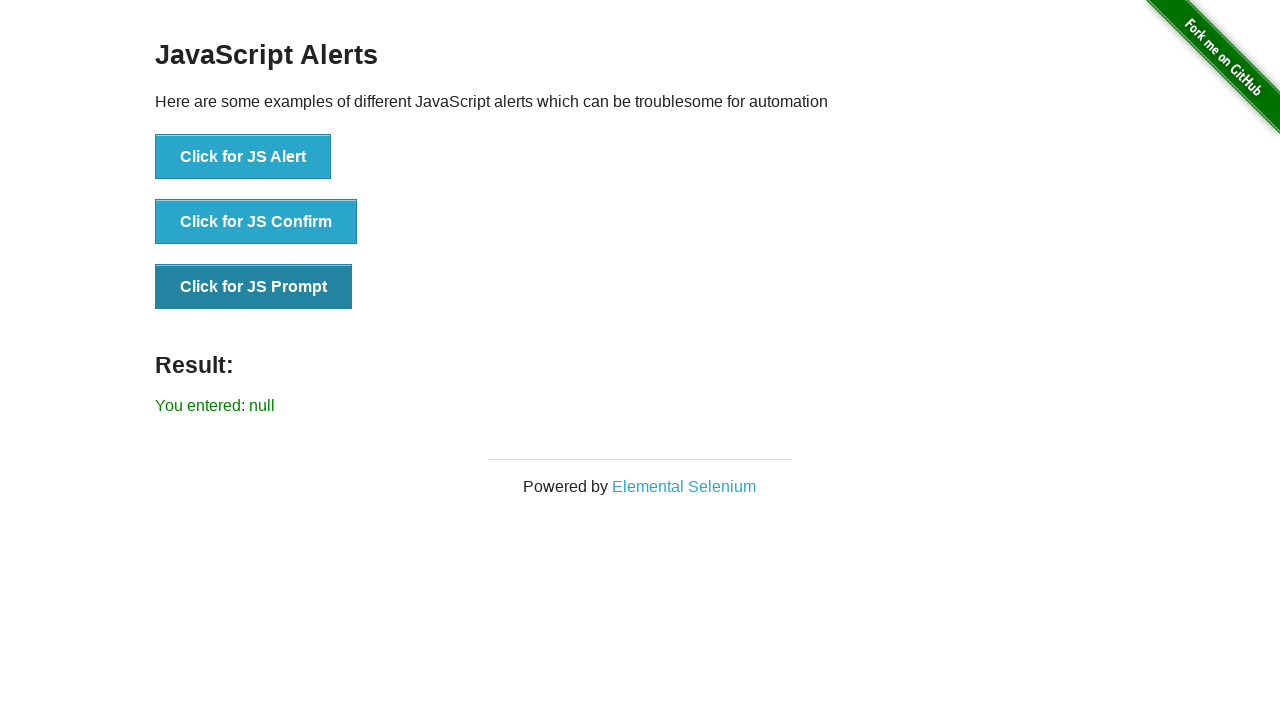